Tests finding a link by its calculated text value, clicking it, then filling out a multi-field form with first name, last name, city, and country information before submitting.

Starting URL: http://suninjuly.github.io/find_link_text

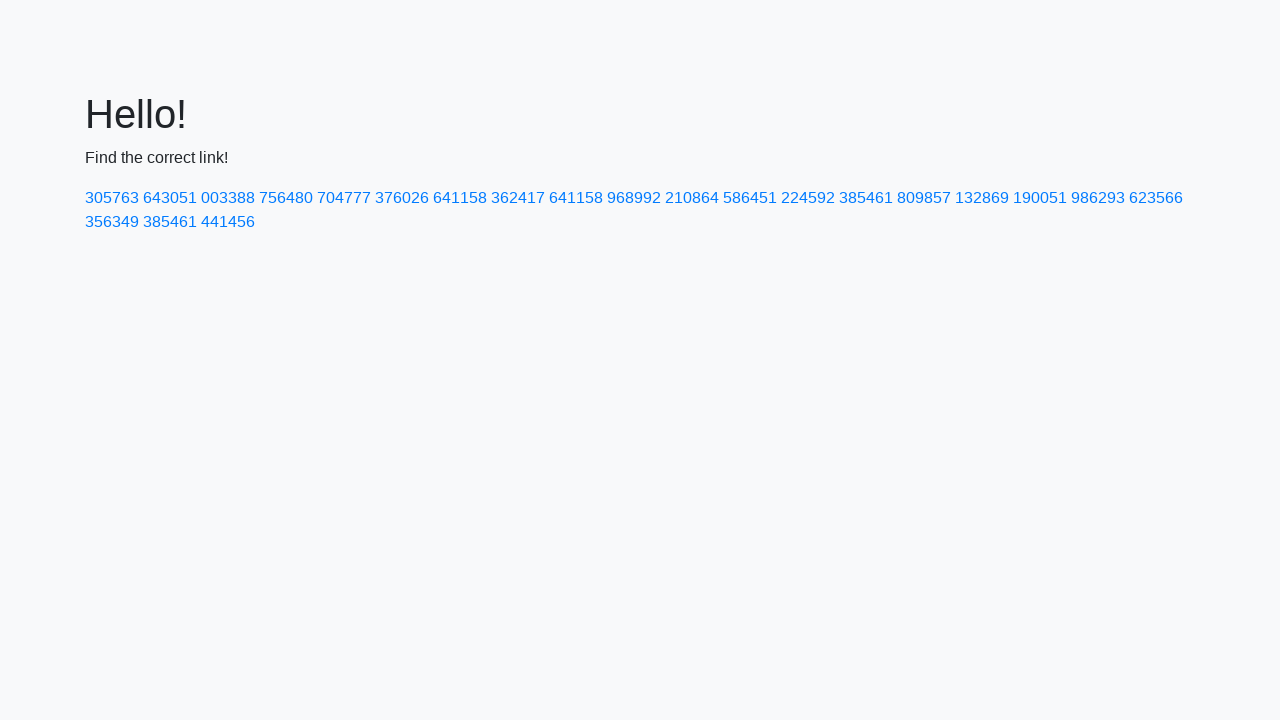

Clicked link with calculated text value: 224592 at (808, 198) on text=224592
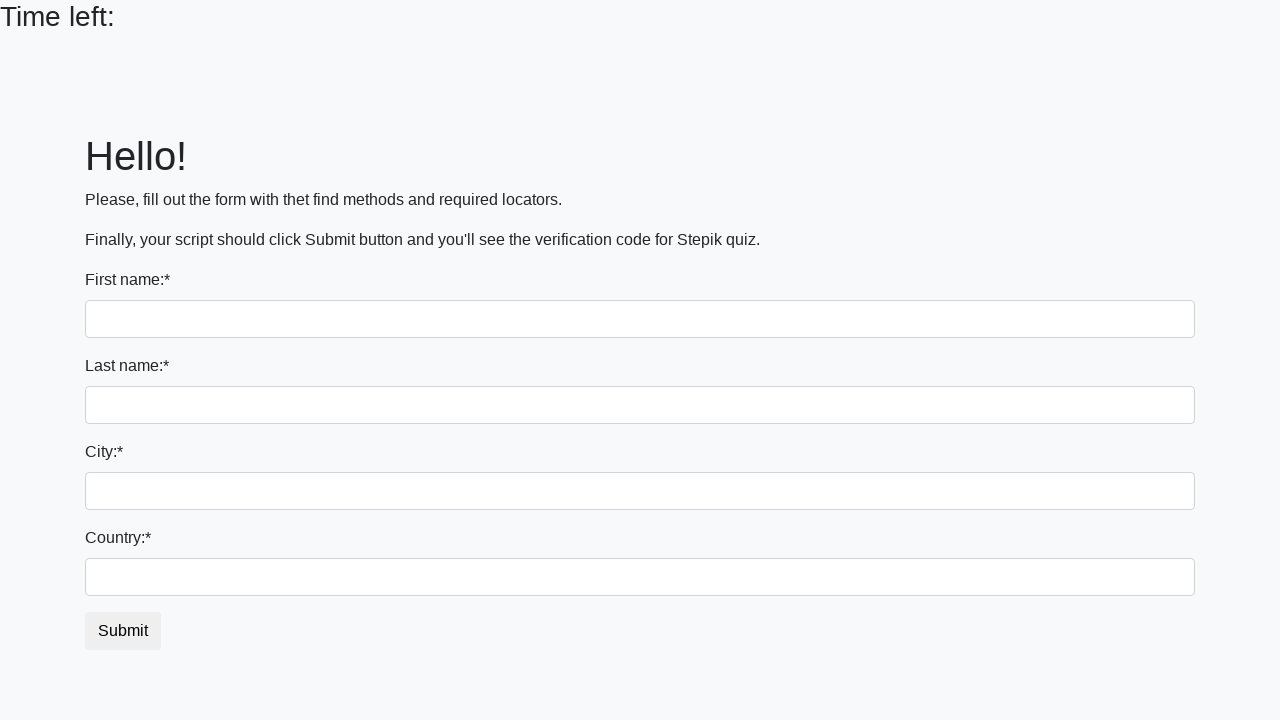

Filled first name field with 'Ivan' on input
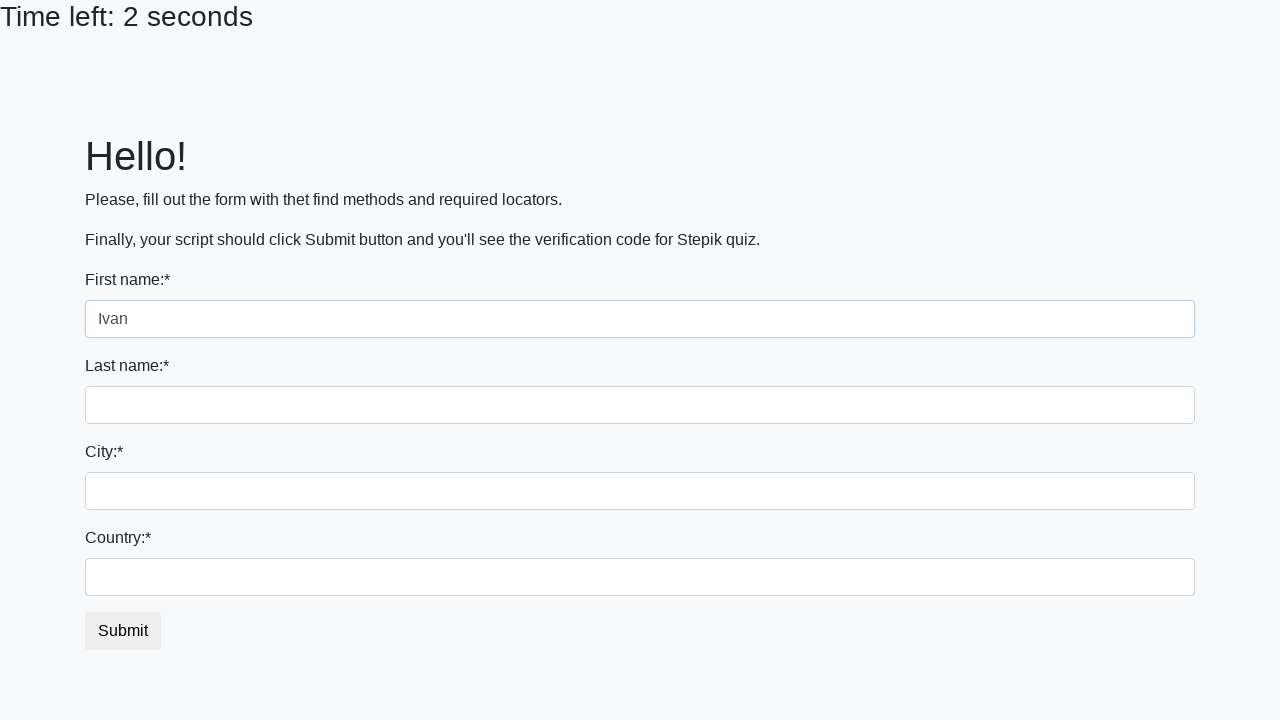

Filled last name field with 'Petrov' on input[name='last_name']
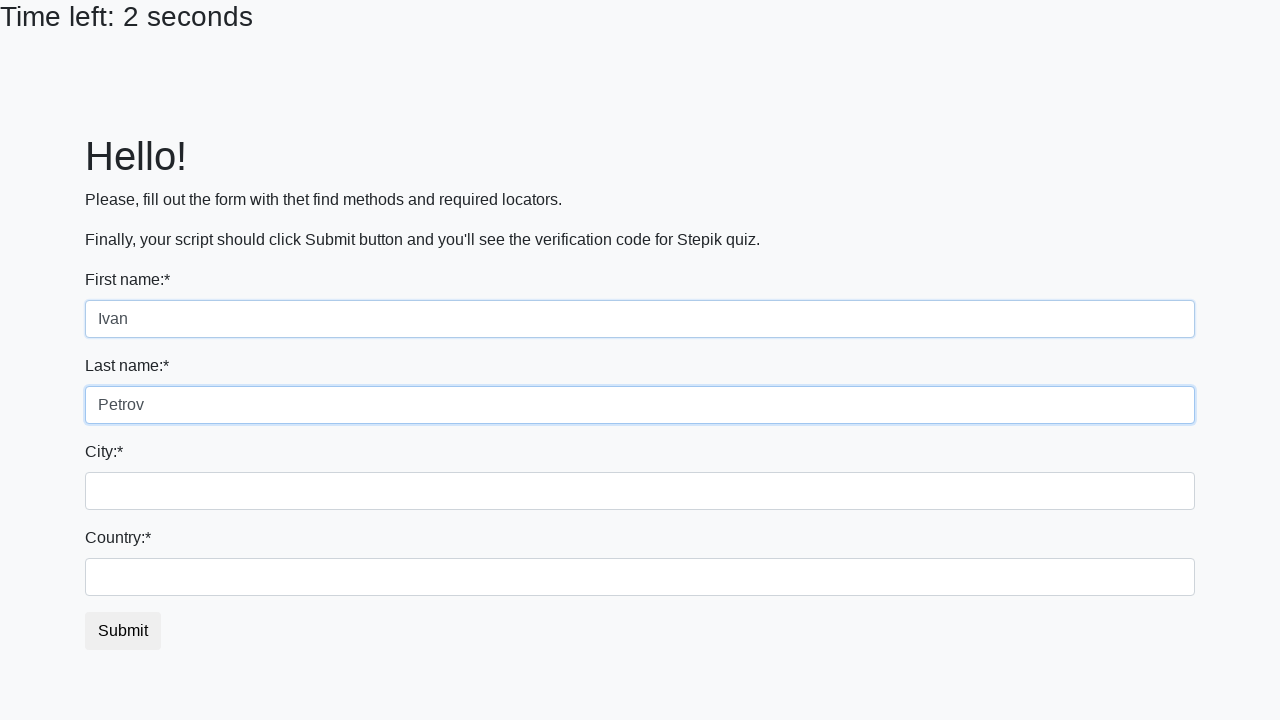

Filled city field with 'Smolensk' on .city
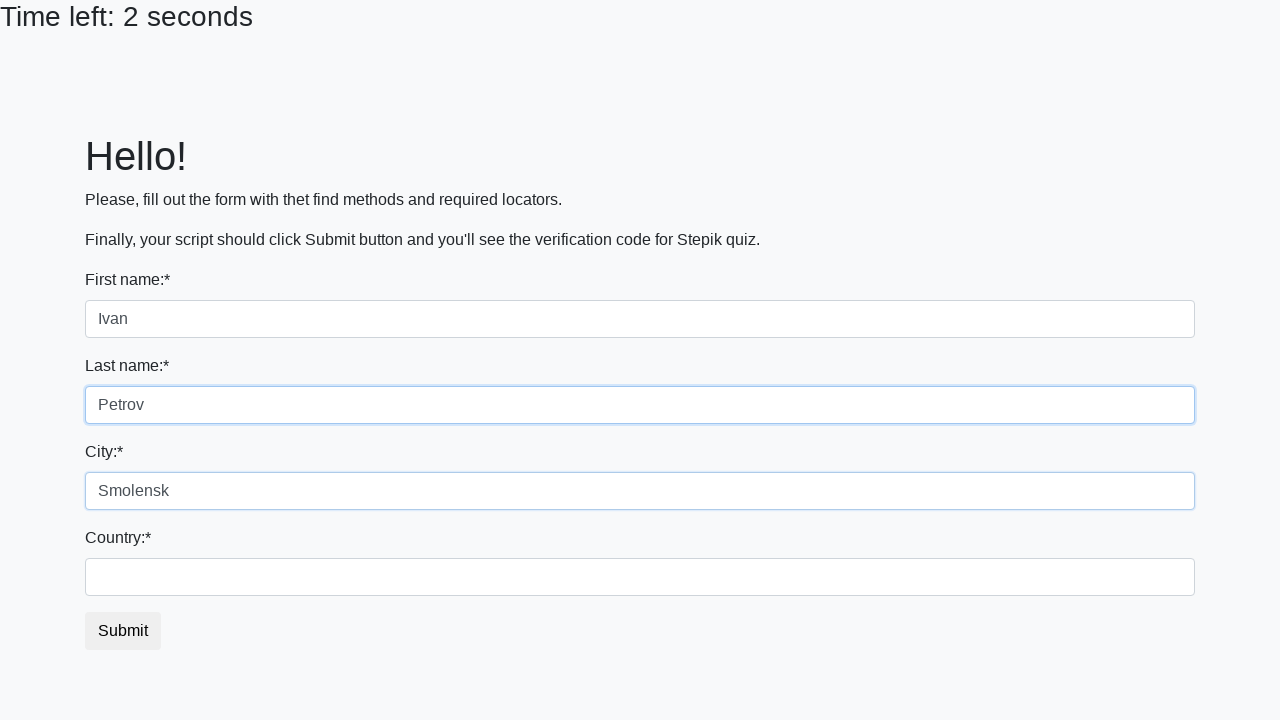

Filled country field with 'Russia' on #country
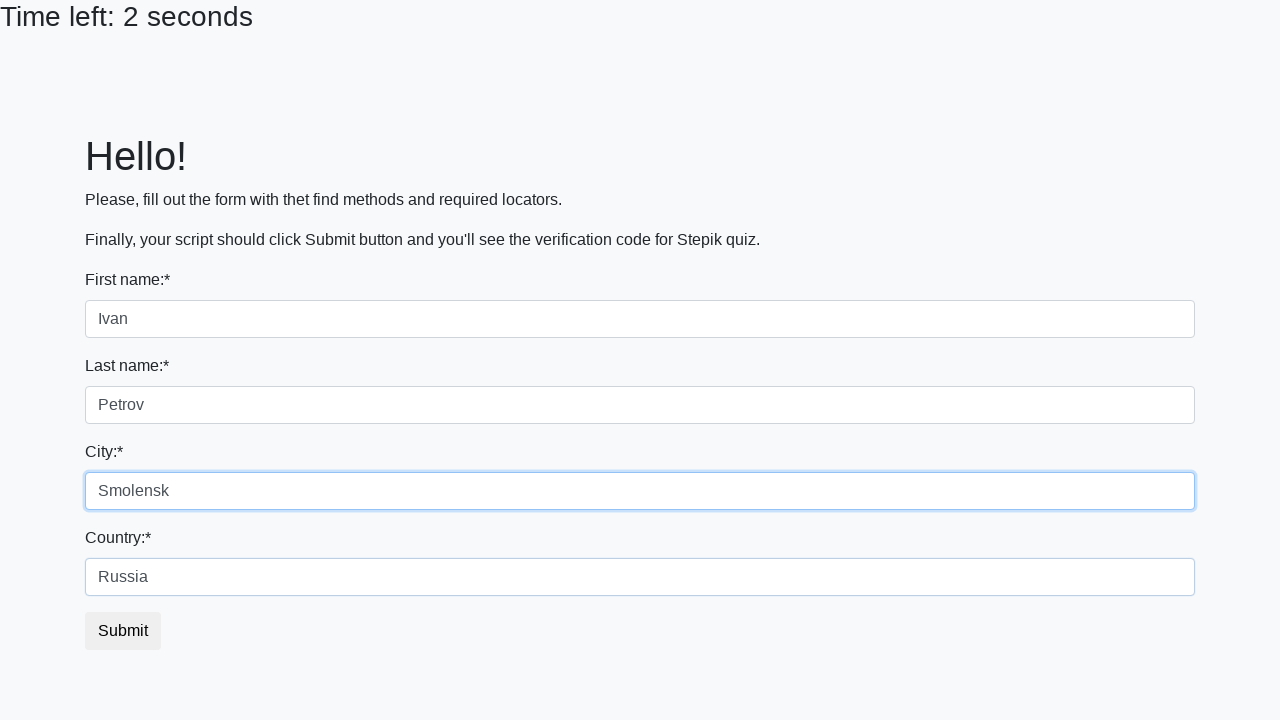

Clicked submit button to complete form submission at (123, 631) on button.btn
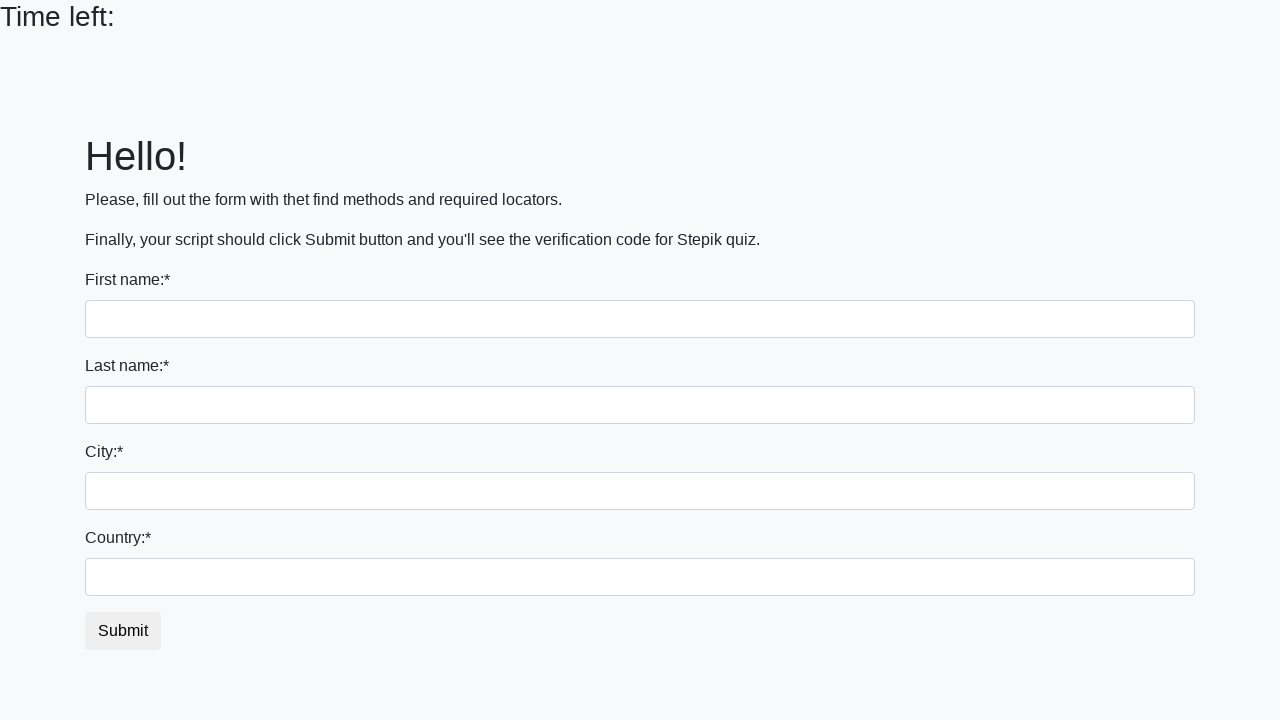

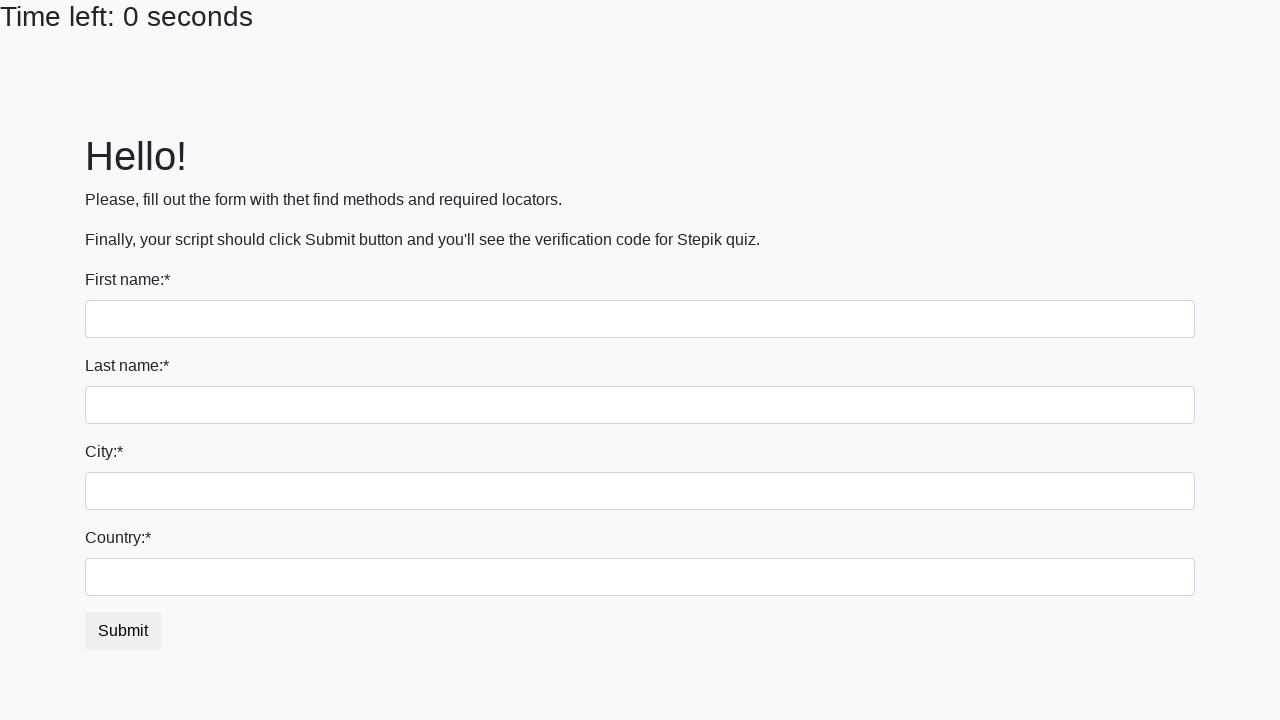